Tests calculator 2*2=4 using button clicks

Starting URL: http://mhunterak.github.io/calc.html

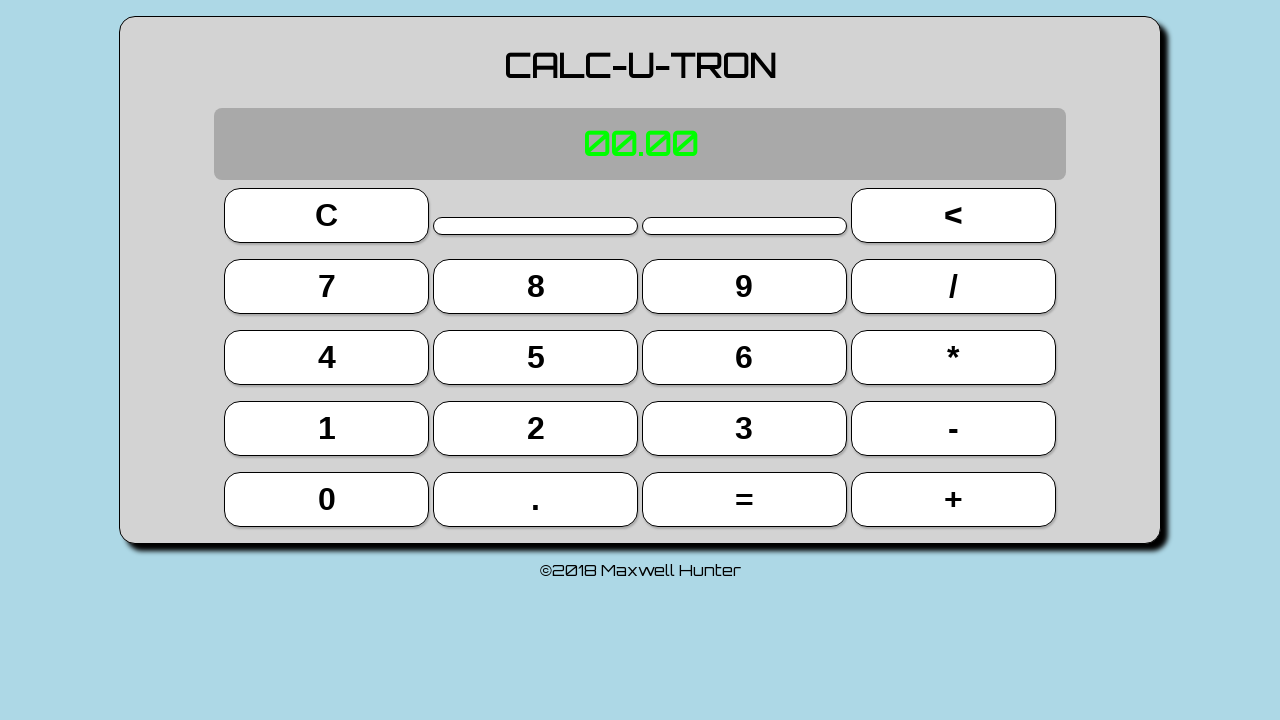

Navigated to calculator page
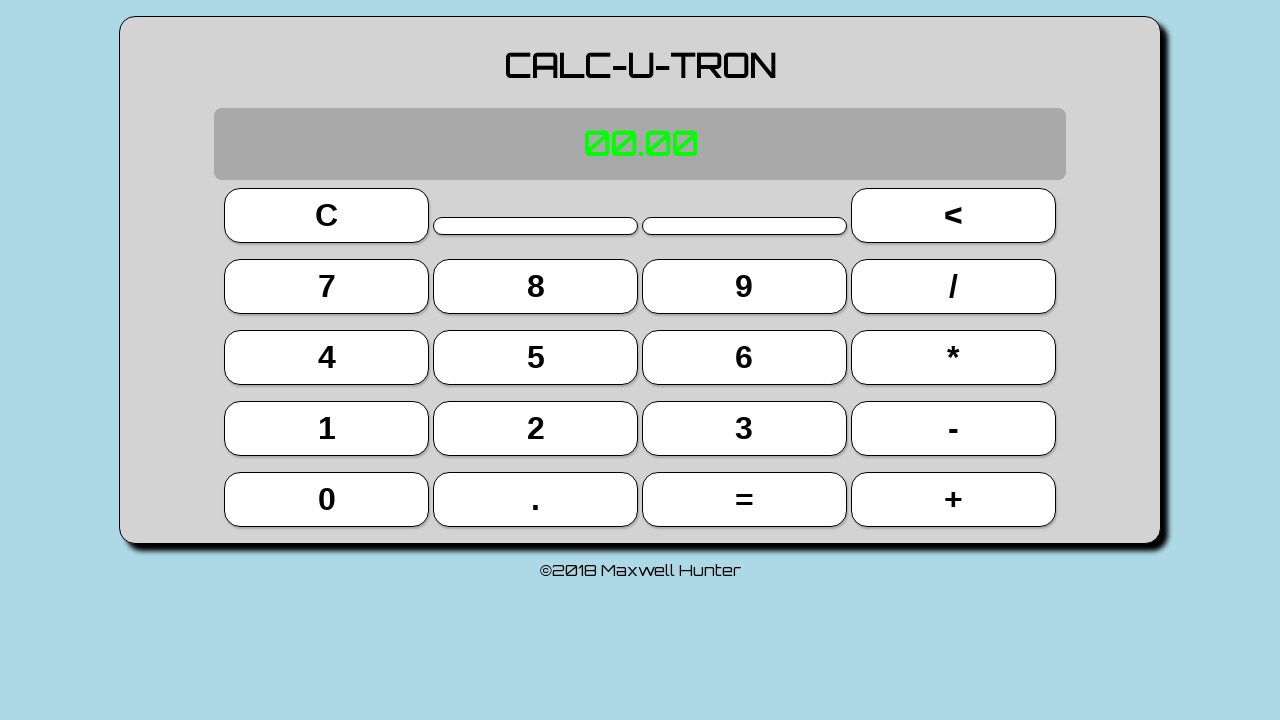

Page loaded and DOM content ready
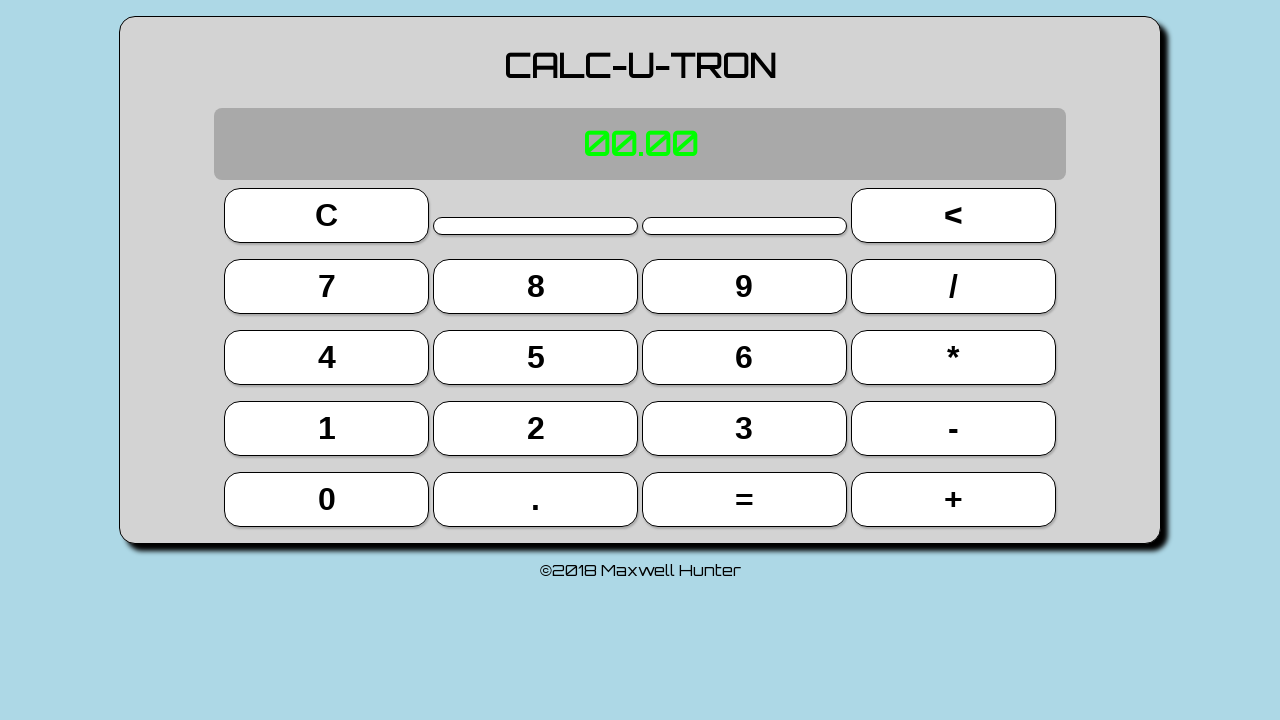

Located all calculator buttons
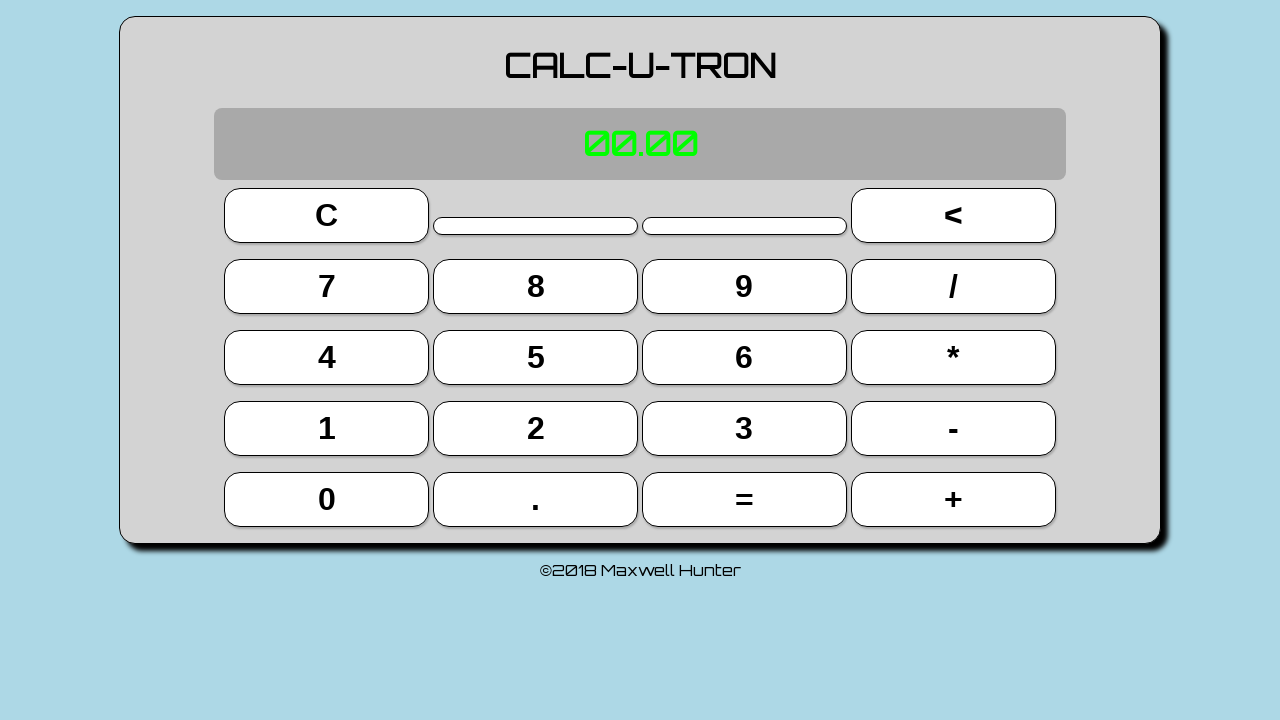

Clicked button 2 at (536, 428) on button >> nth=13
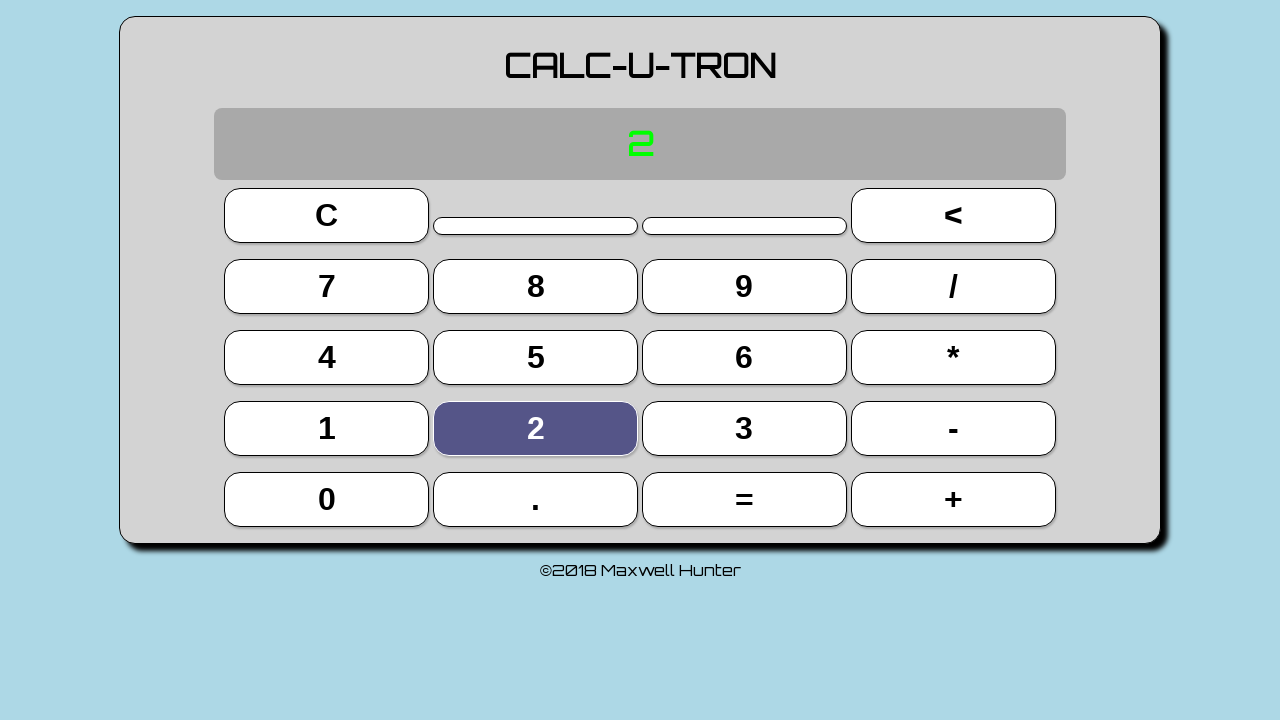

Clicked multiply button (*) at (953, 357) on button >> nth=11
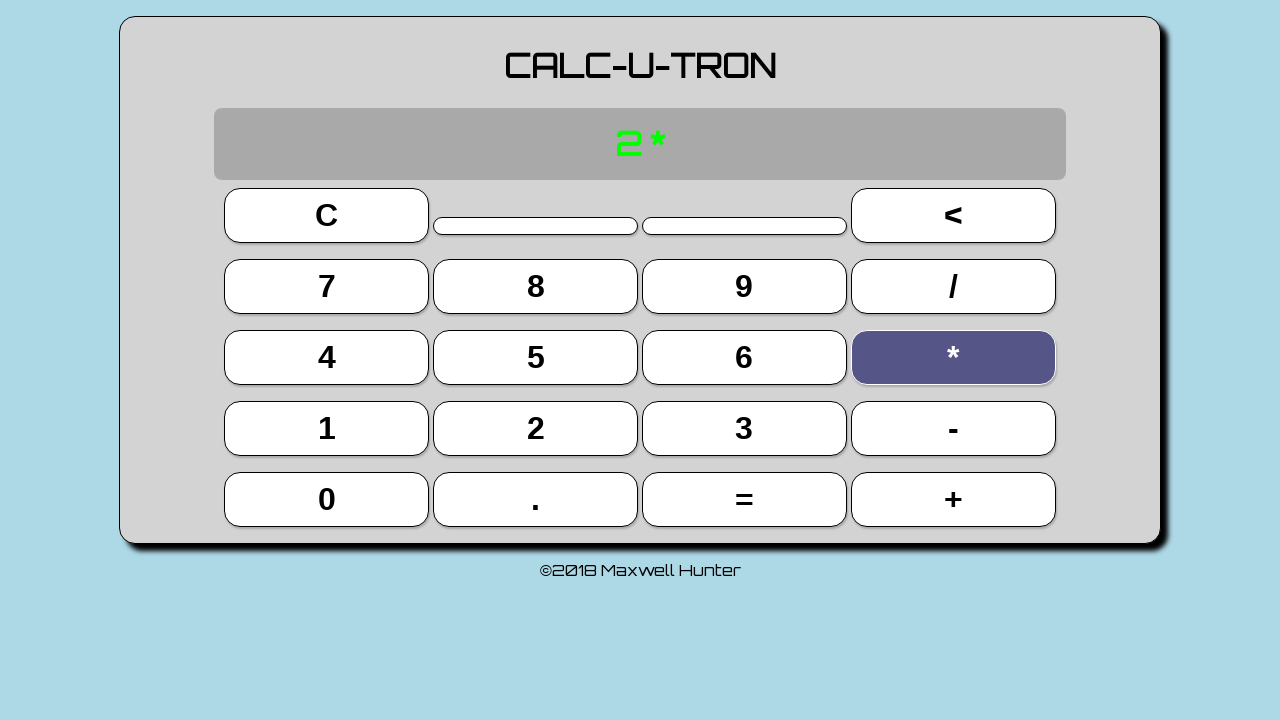

Clicked button 2 at (536, 428) on button >> nth=13
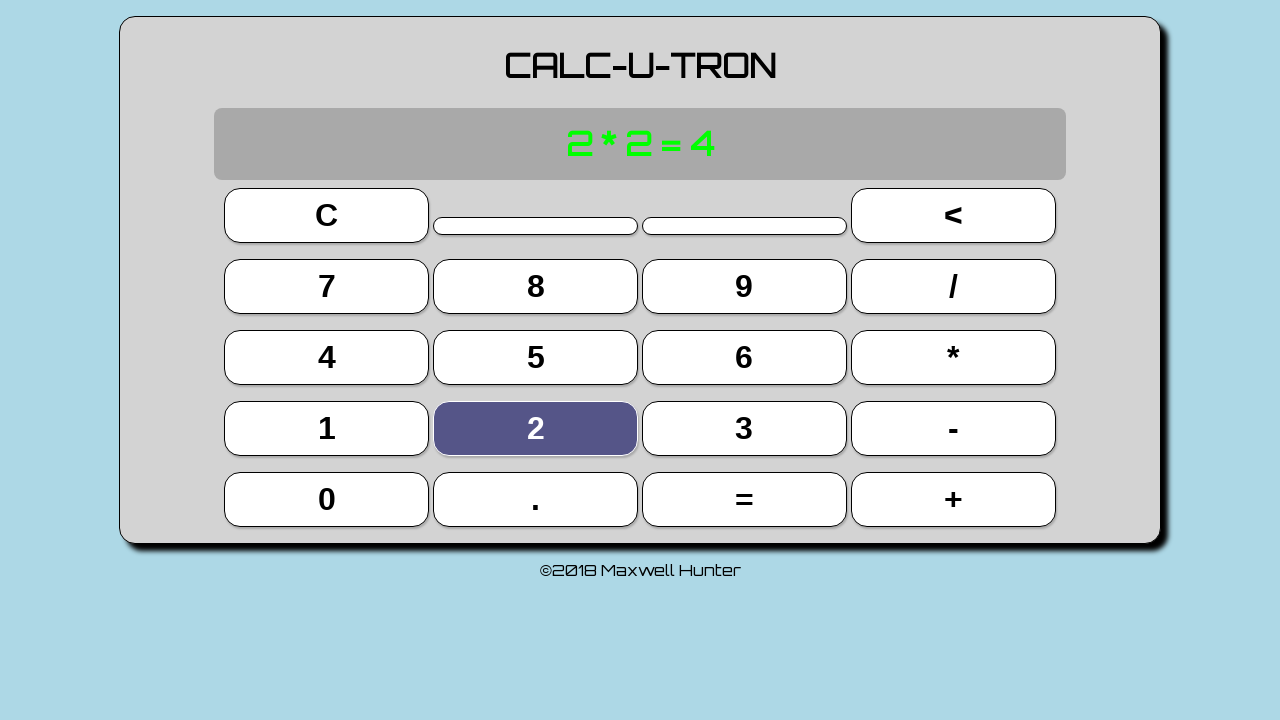

Clicked equals button (=) to calculate result at (744, 499) on button >> nth=18
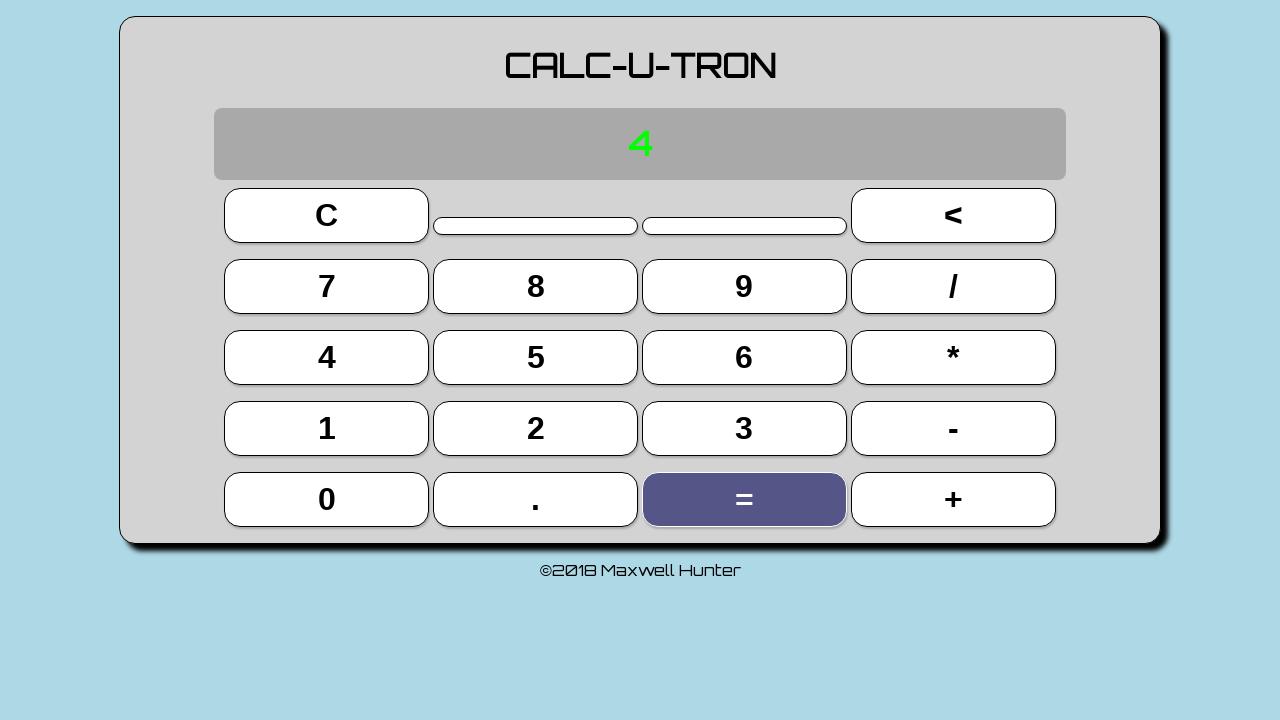

Located display element
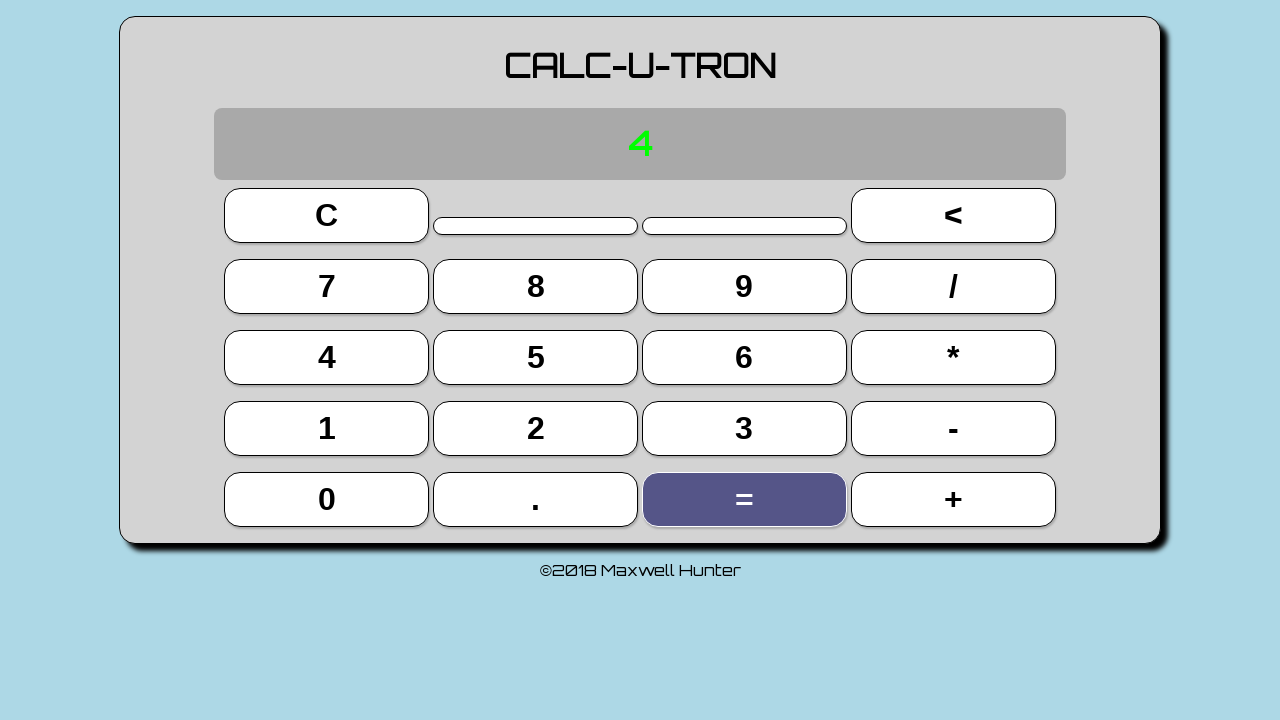

Verified calculation result: 2 * 2 = 4
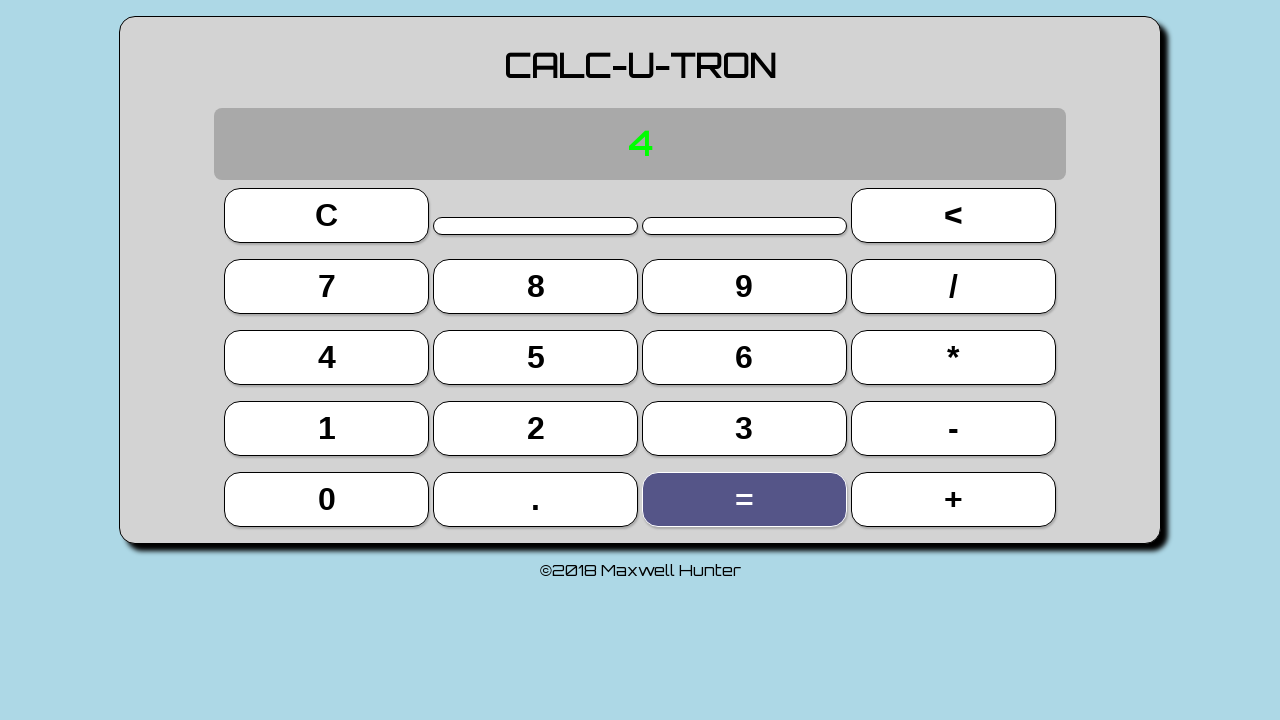

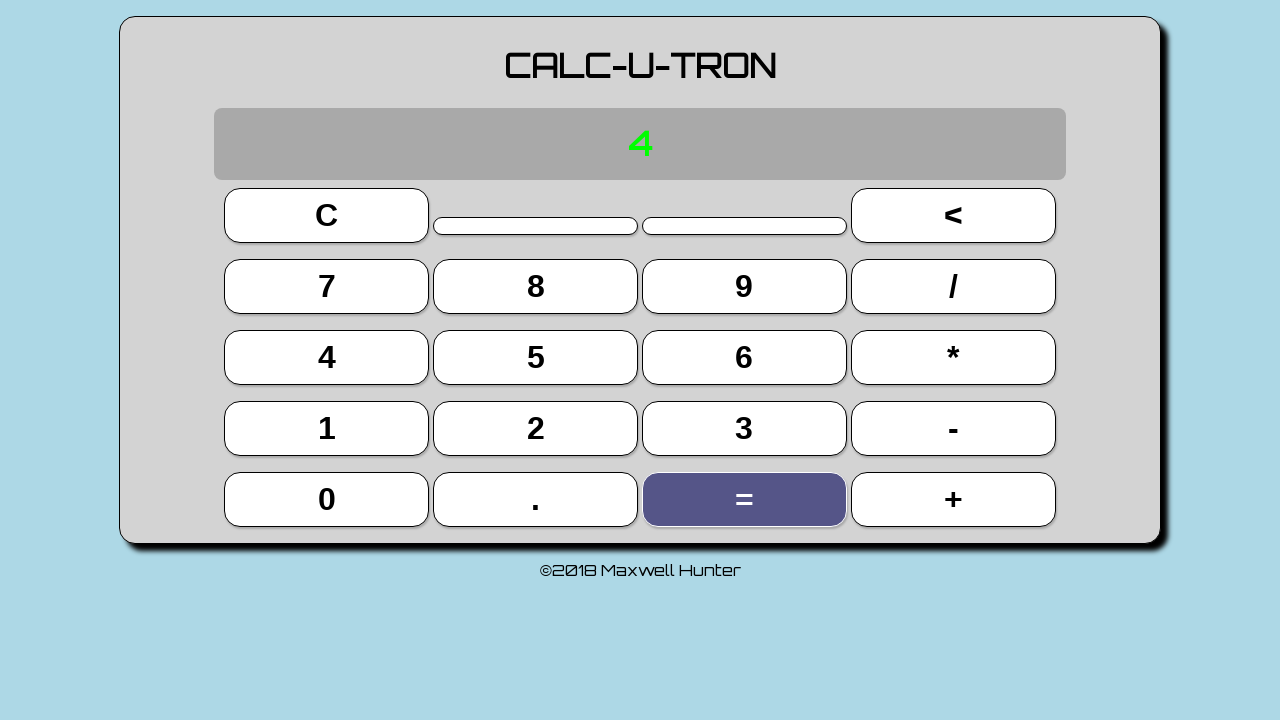